Tests filtering to display only completed items

Starting URL: https://demo.playwright.dev/todomvc

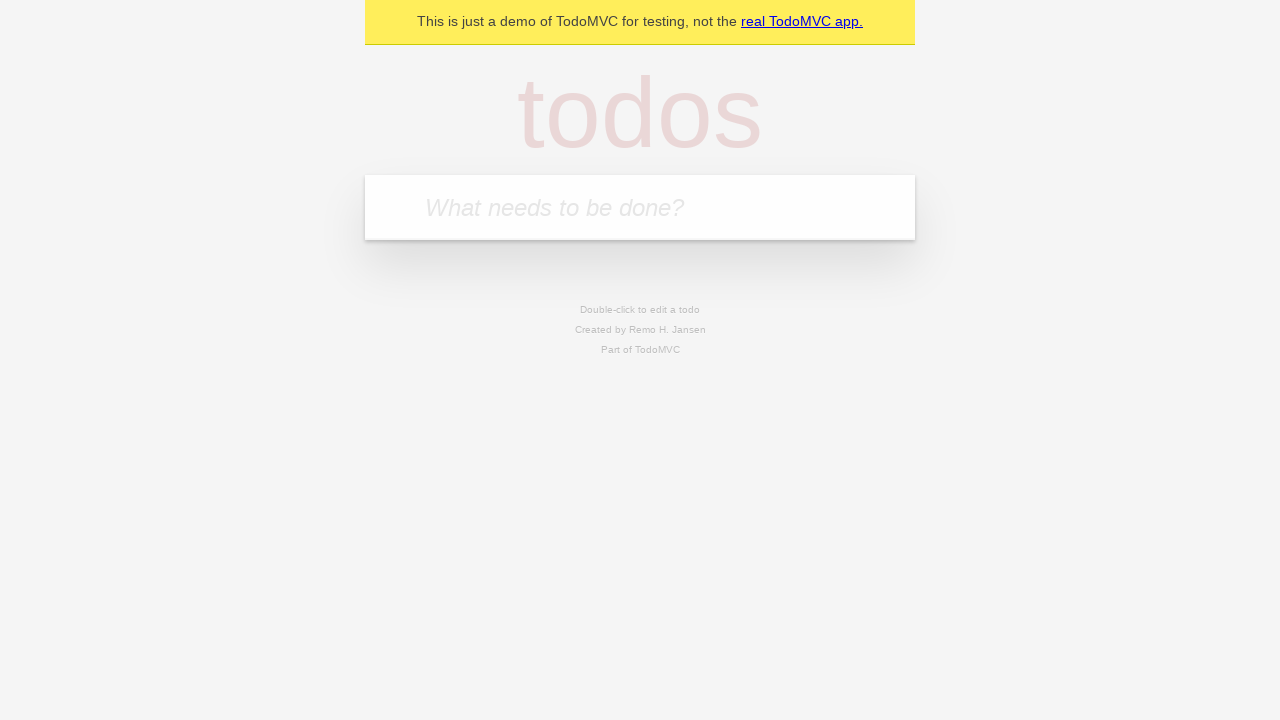

Filled todo input with 'buy some cheese' on internal:attr=[placeholder="What needs to be done?"i]
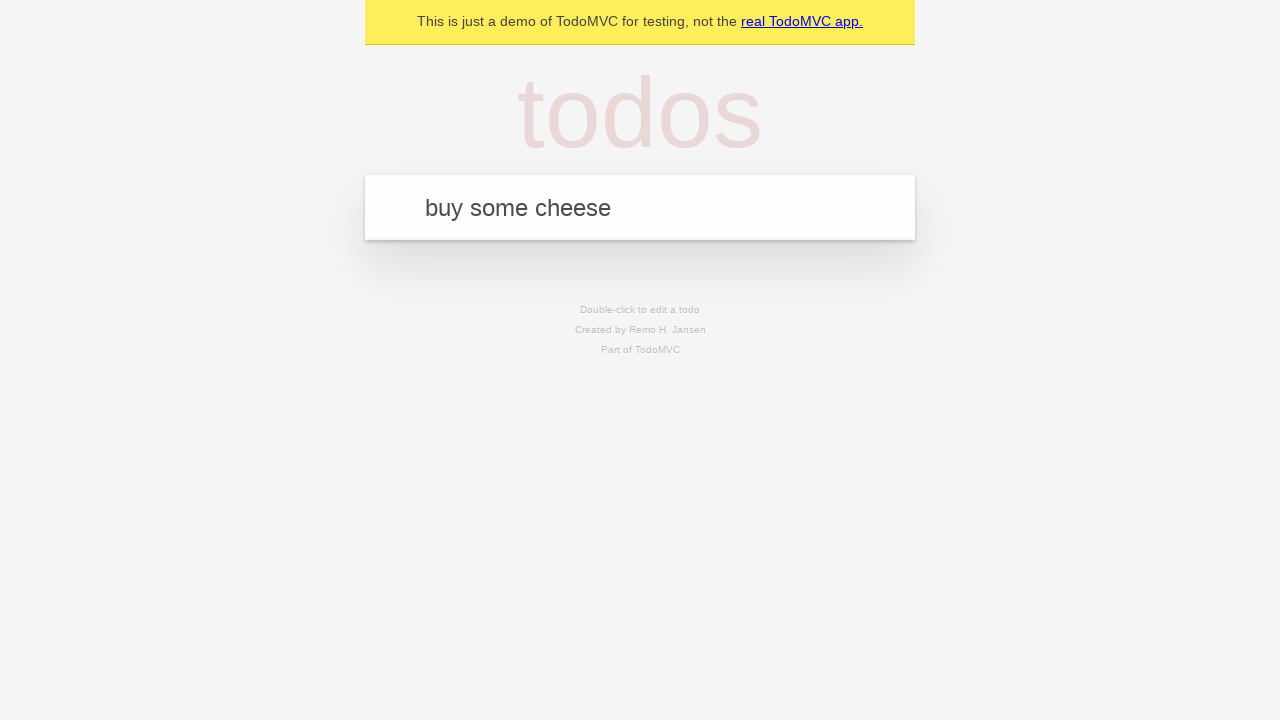

Pressed Enter to create todo 'buy some cheese' on internal:attr=[placeholder="What needs to be done?"i]
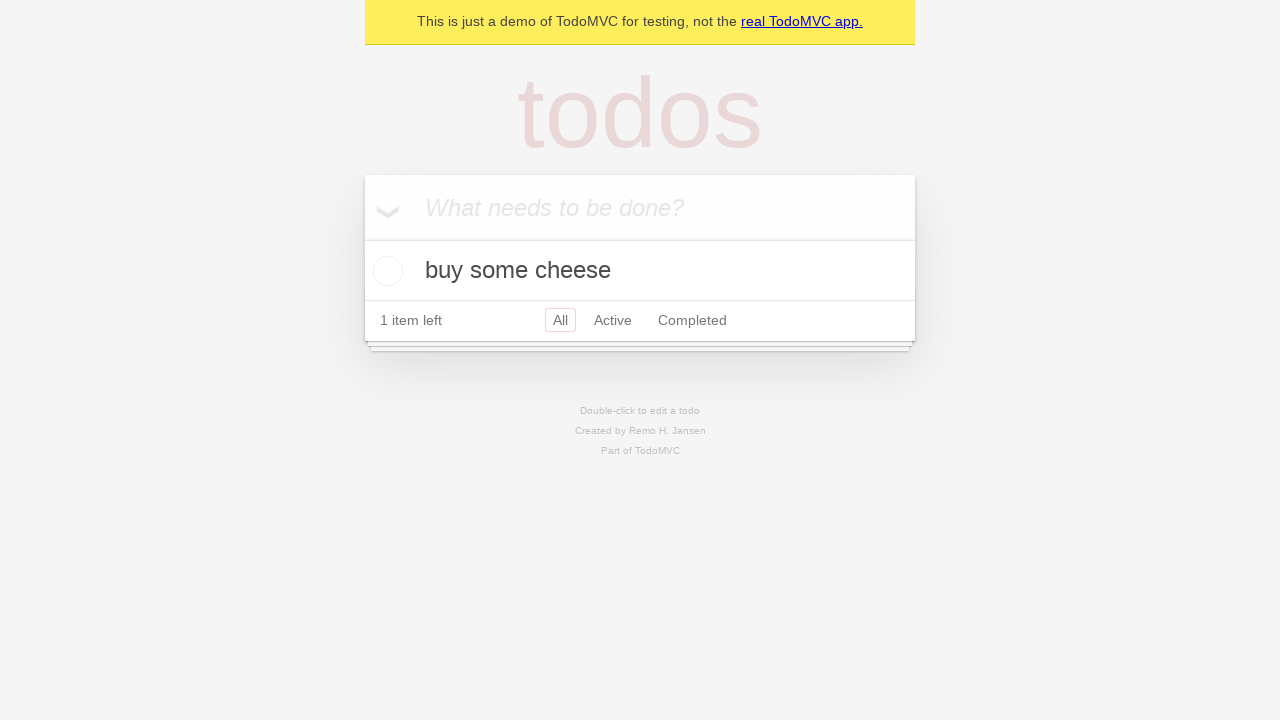

Filled todo input with 'feed the cat' on internal:attr=[placeholder="What needs to be done?"i]
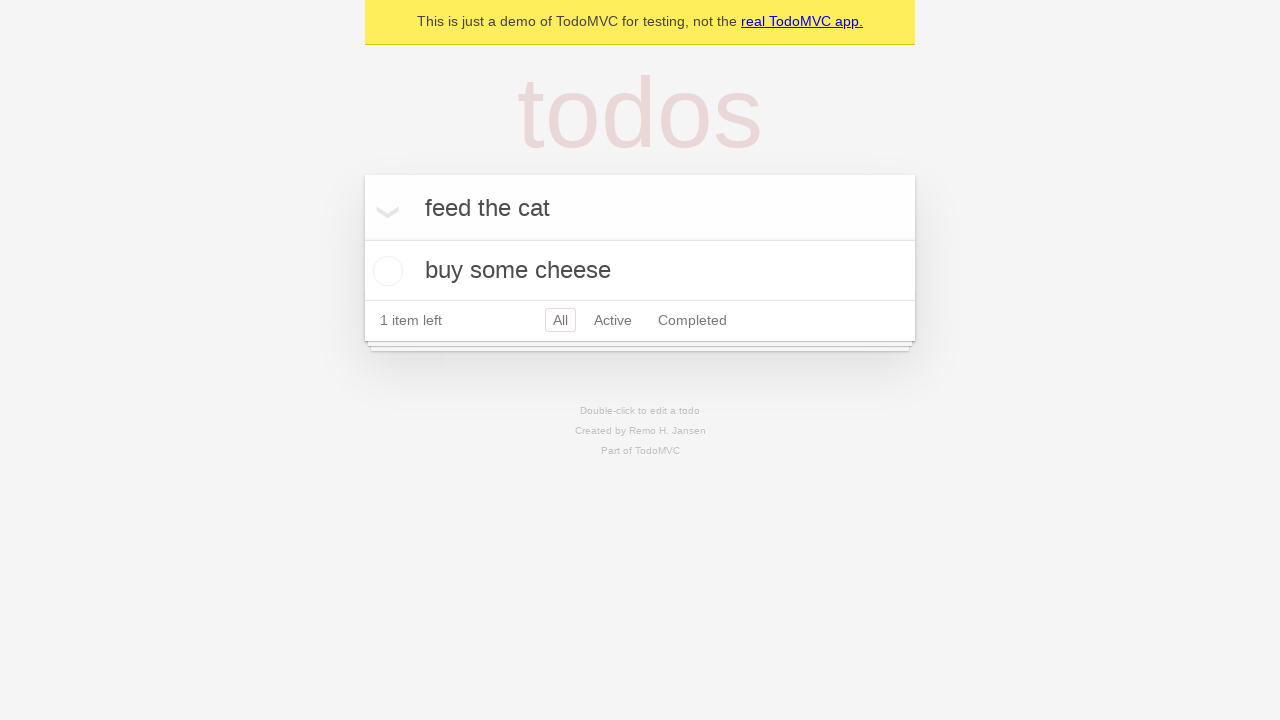

Pressed Enter to create todo 'feed the cat' on internal:attr=[placeholder="What needs to be done?"i]
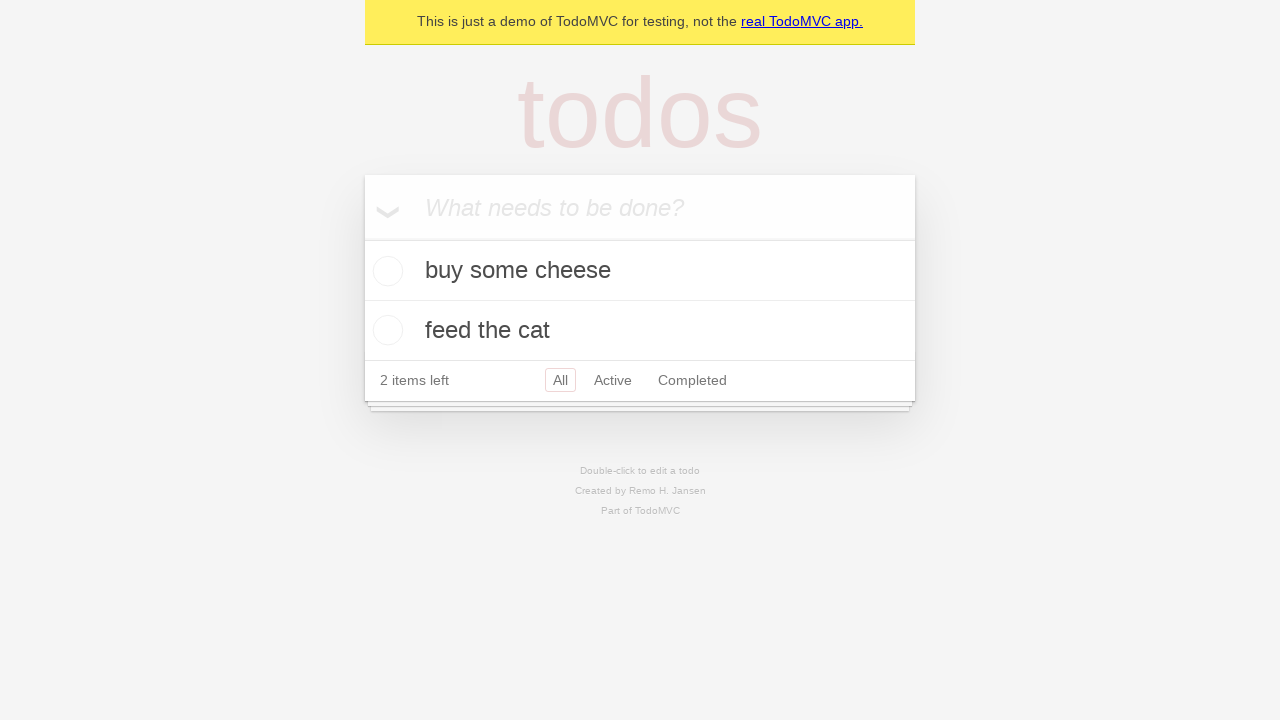

Filled todo input with 'book a doctors appointment' on internal:attr=[placeholder="What needs to be done?"i]
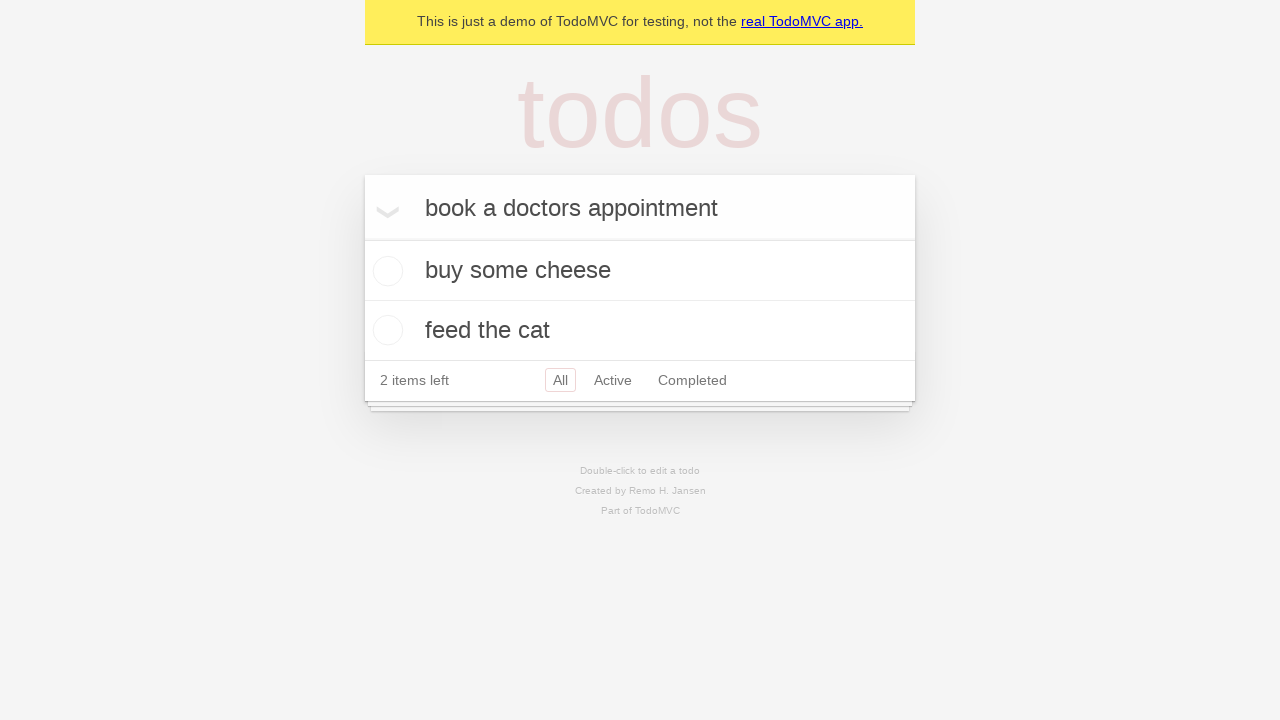

Pressed Enter to create todo 'book a doctors appointment' on internal:attr=[placeholder="What needs to be done?"i]
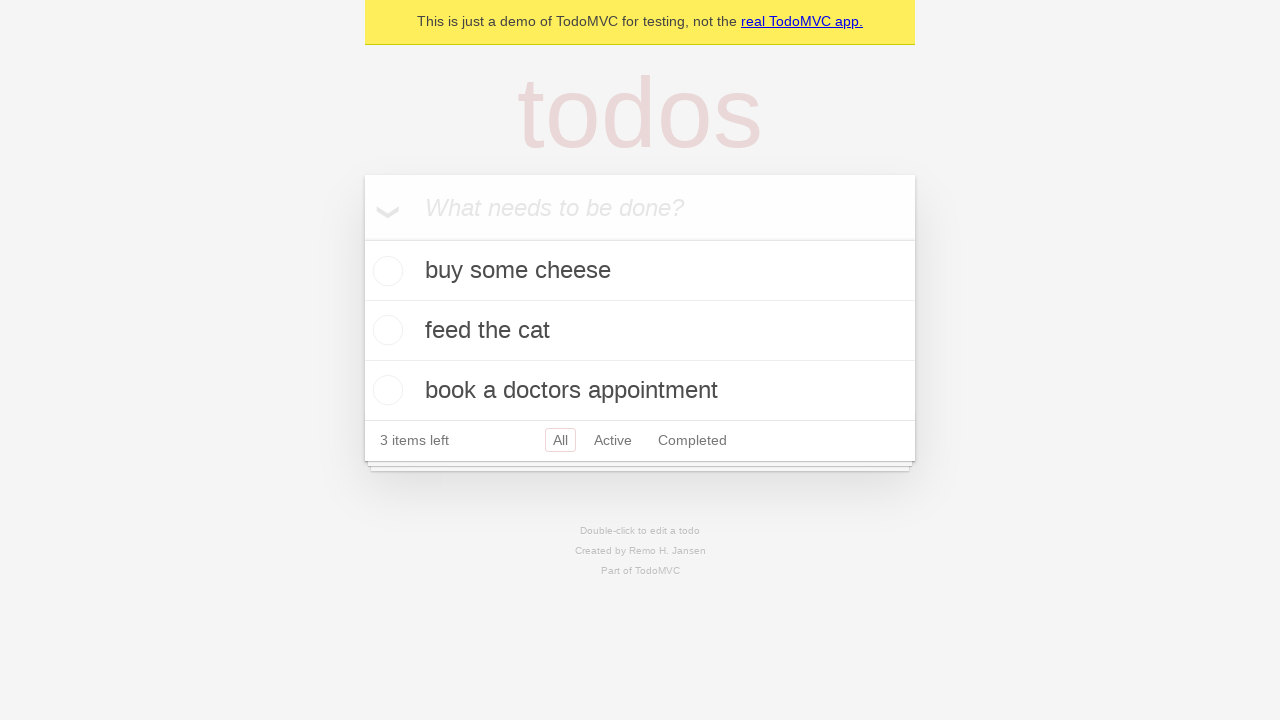

Checked the second todo item checkbox at (385, 330) on internal:testid=[data-testid="todo-item"s] >> nth=1 >> internal:role=checkbox
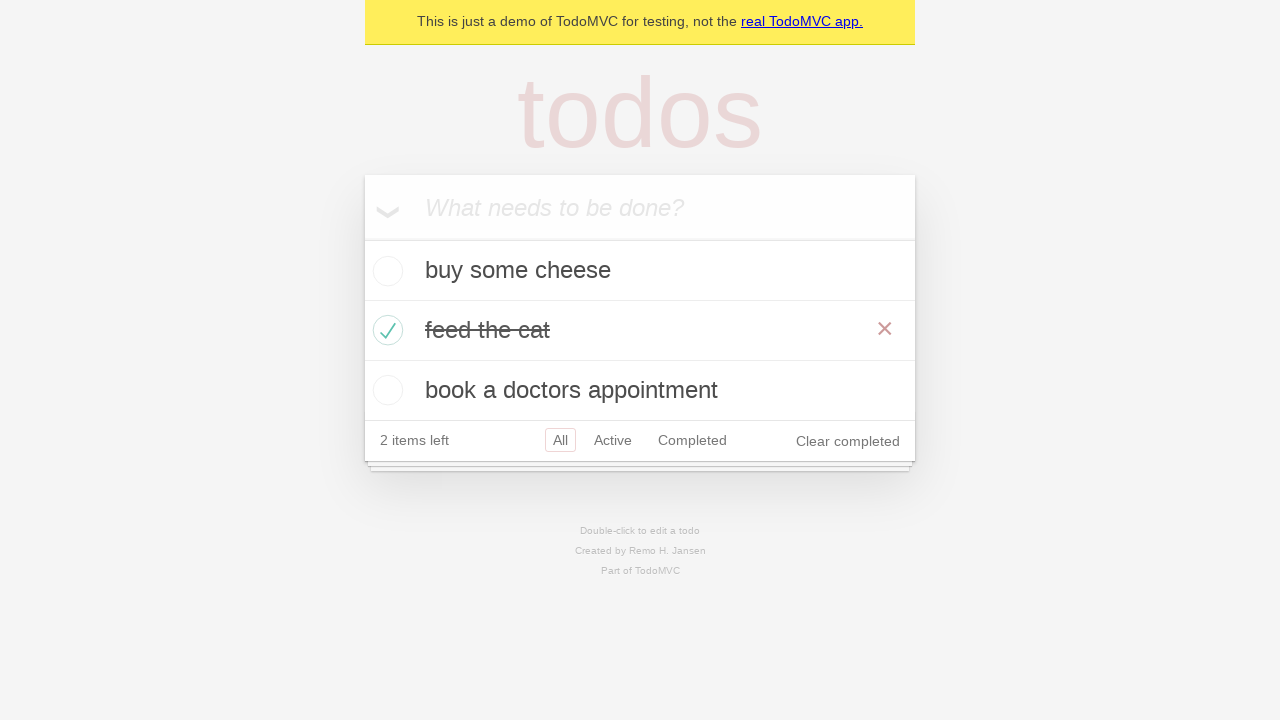

Clicked Completed filter to display only completed items at (692, 440) on internal:role=link[name="Completed"i]
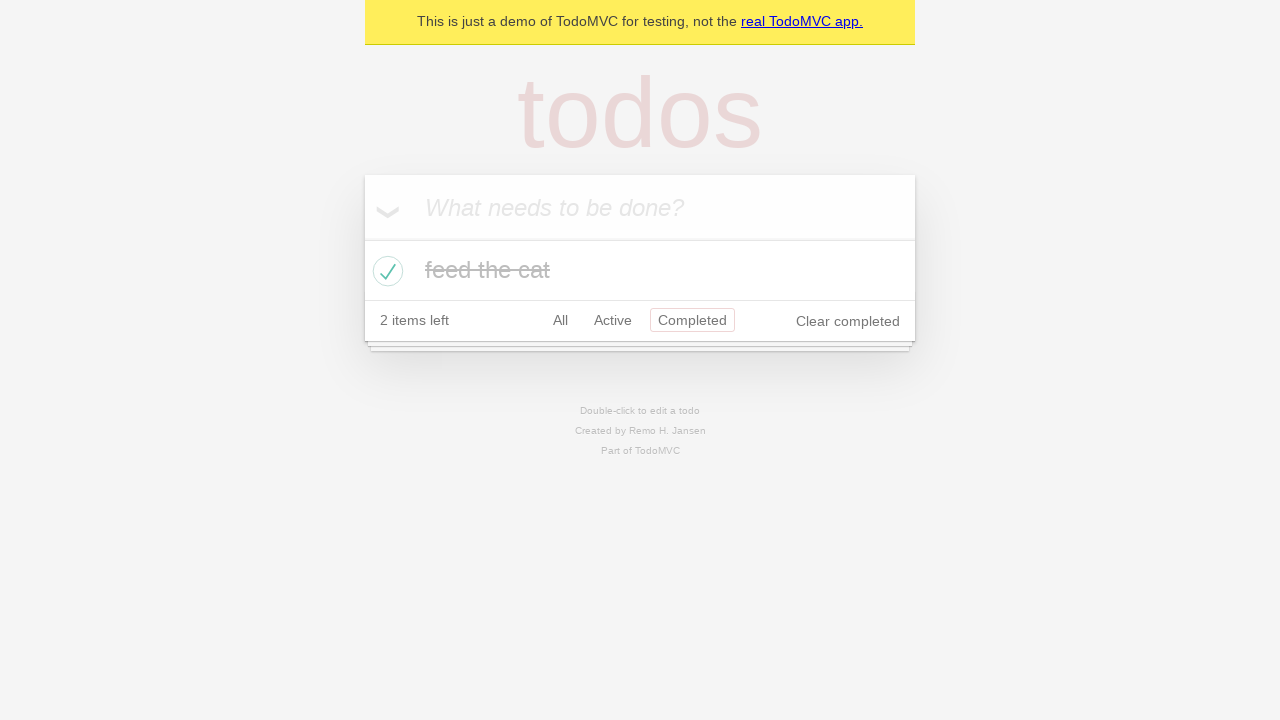

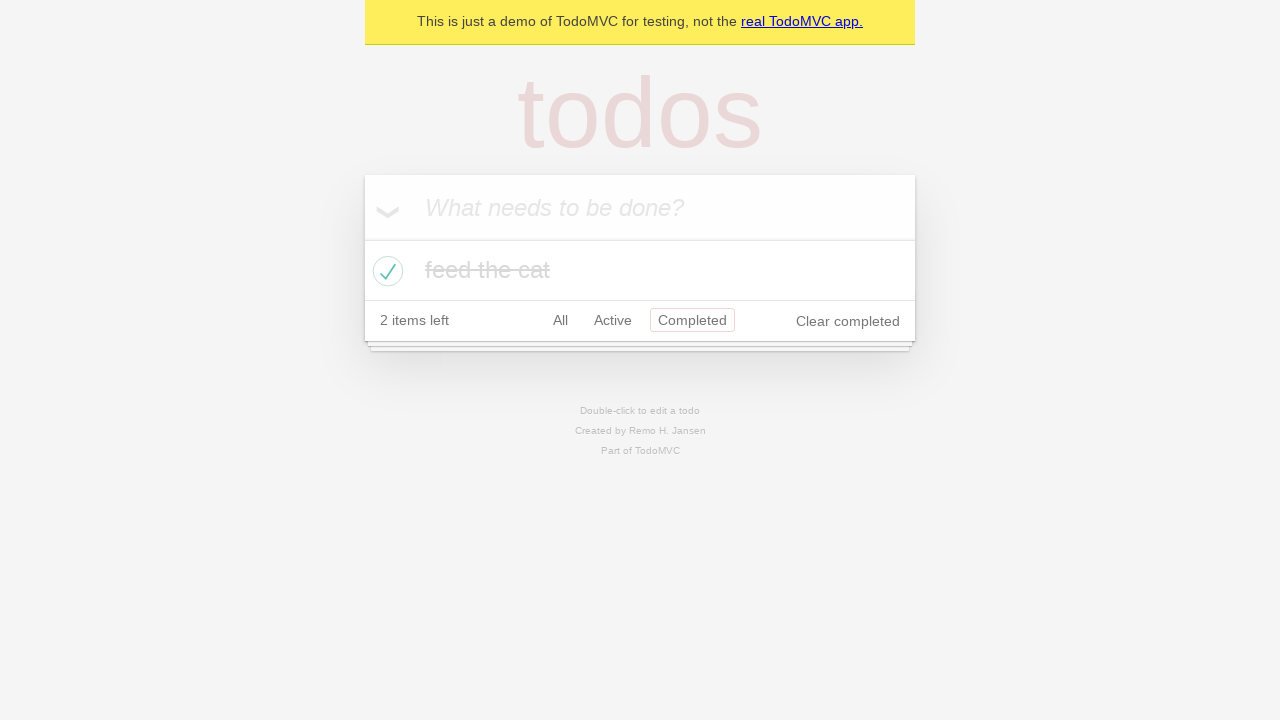